Tests alert dialog handling by clicking a button that triggers an alert and then dismissing it using the Cancel button

Starting URL: https://testautomationpractice.blogspot.com/

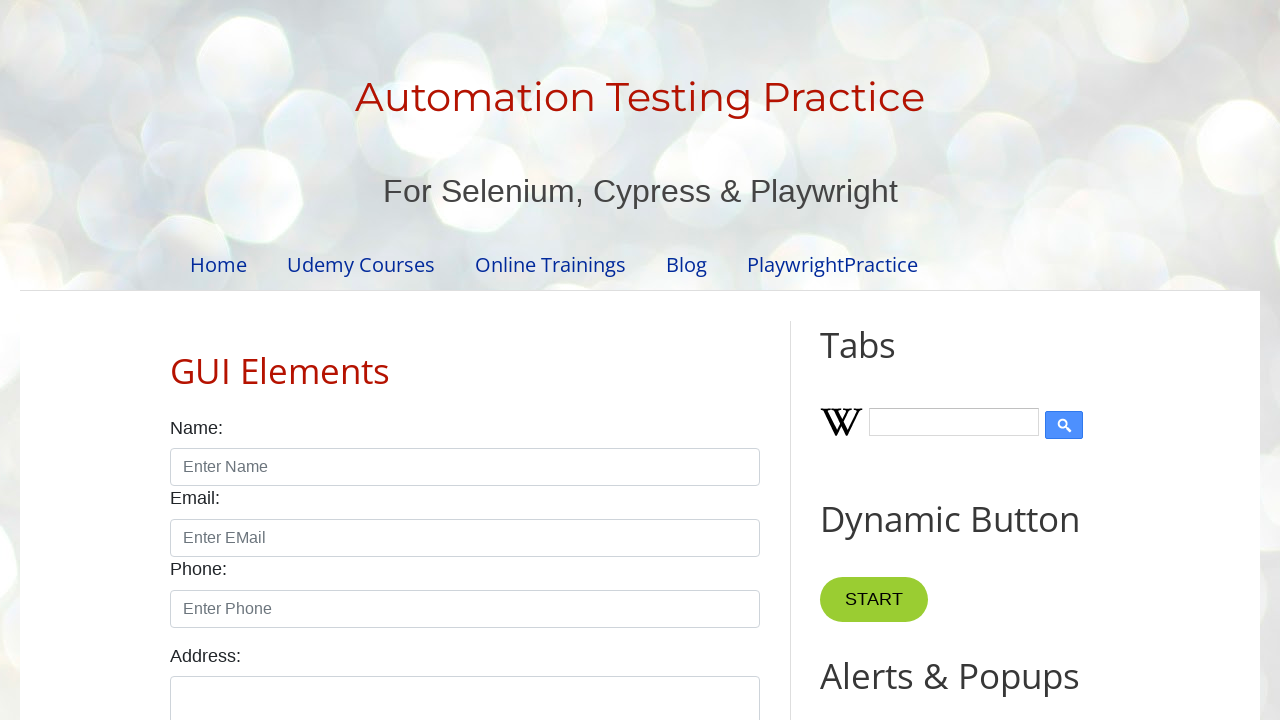

Clicked button that triggers alert dialog at (888, 361) on xpath=//*[@id="HTML9"]/div[1]/button
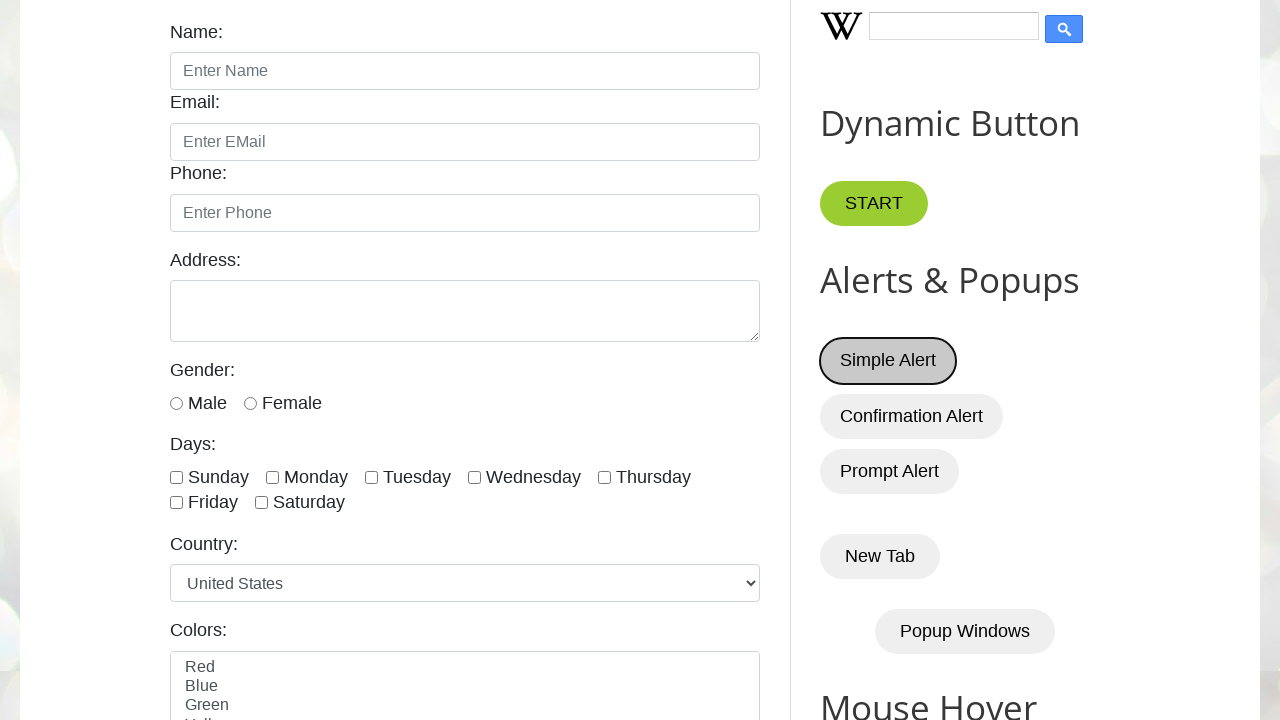

Set up dialog handler to dismiss alert with Cancel button
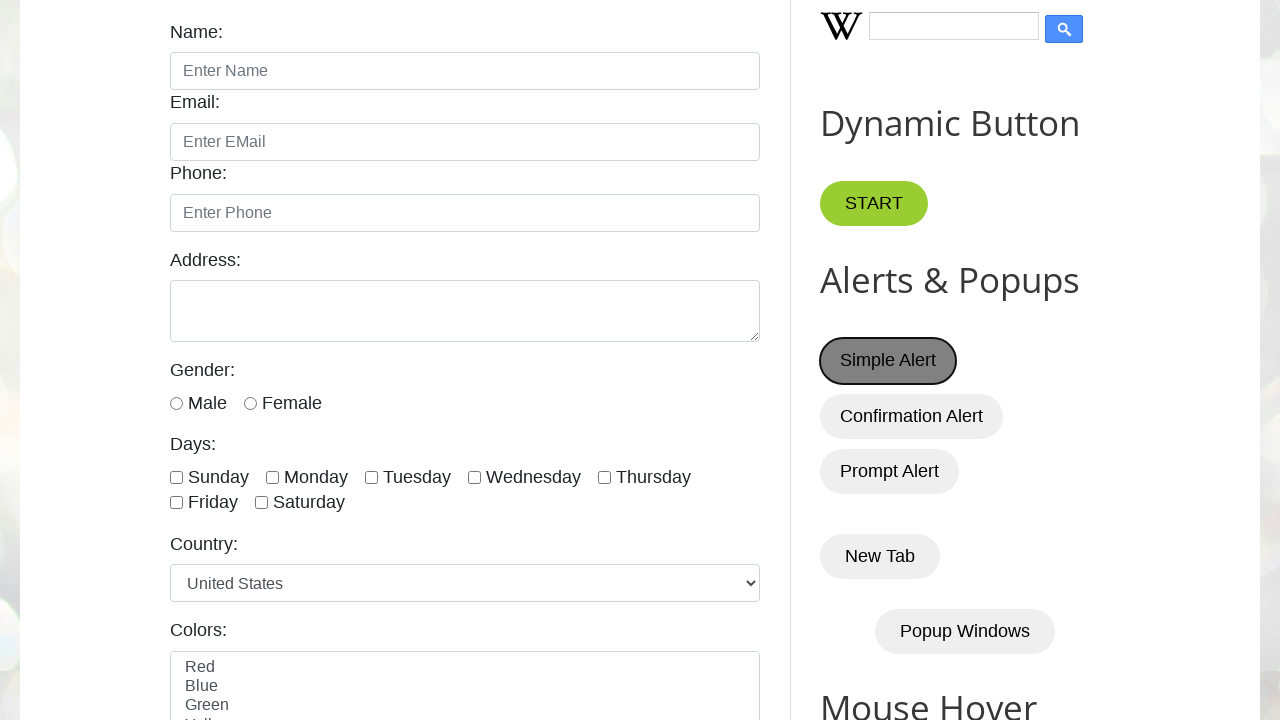

Waited for alert dialog to be dismissed
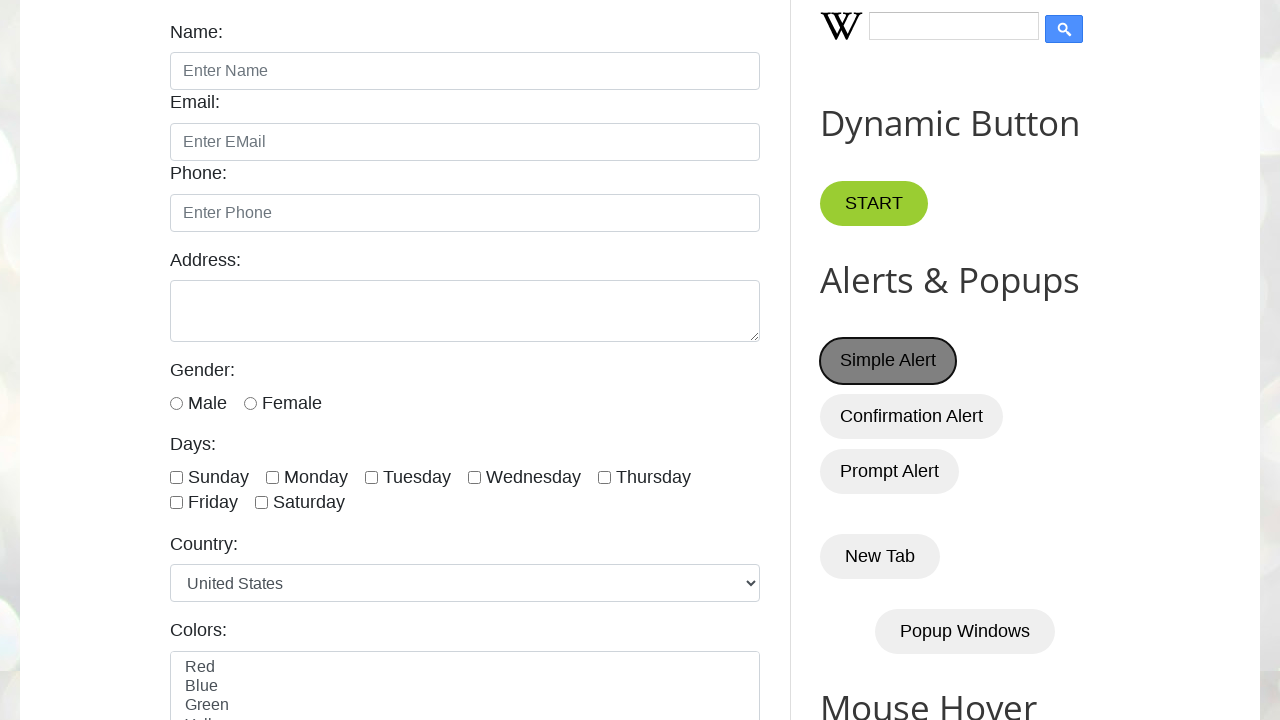

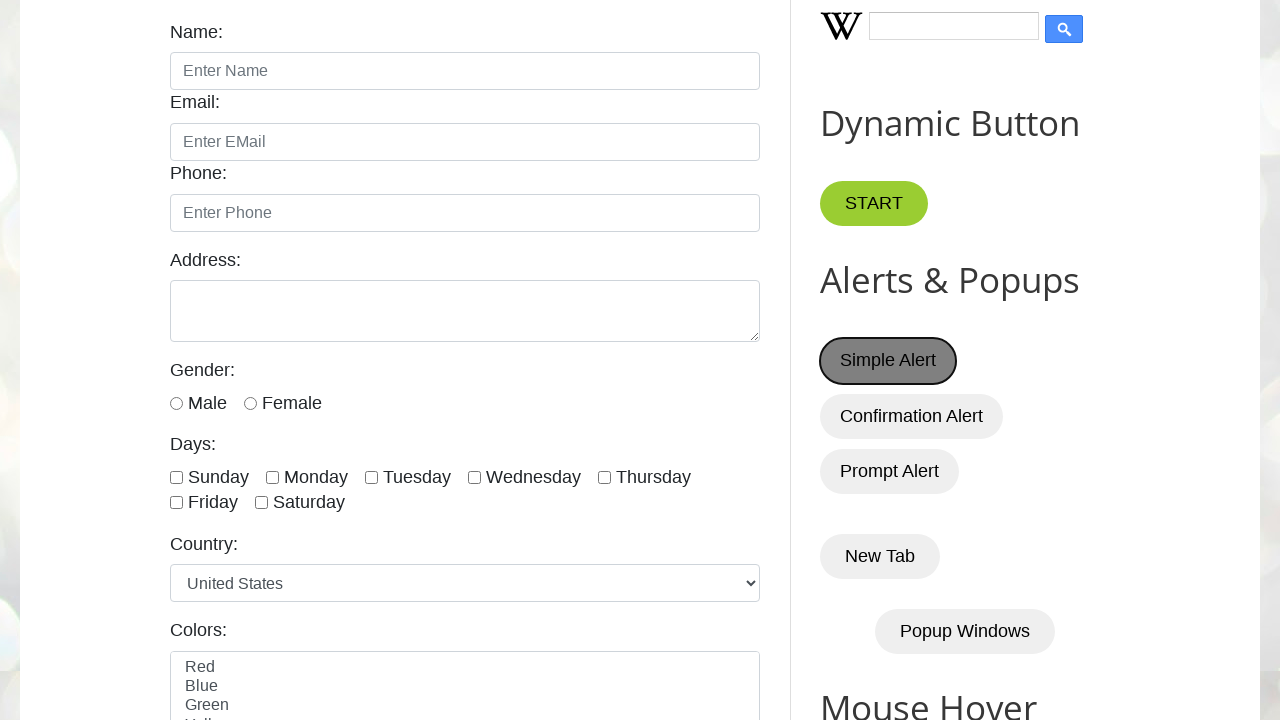